Tests double-click functionality by performing a double-click action on an element with class 'popup2'

Starting URL: https://grotechminds.com/left-double-click/

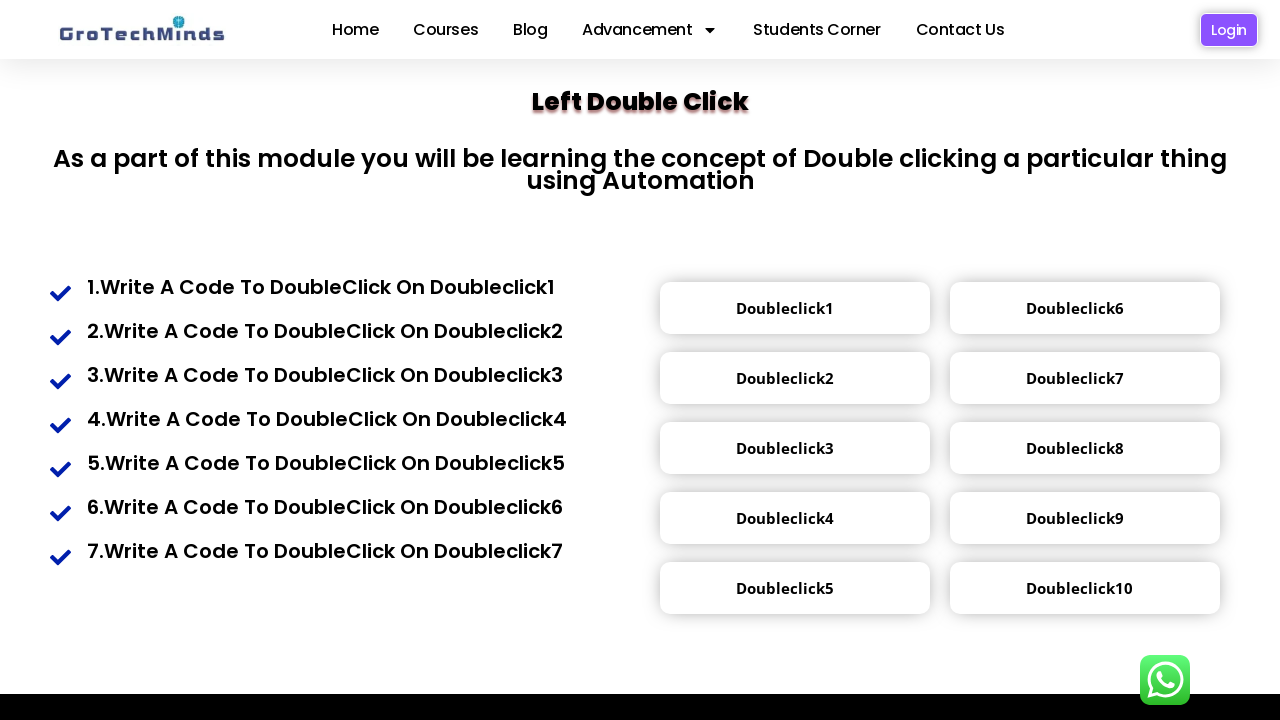

Navigated to double-click test page
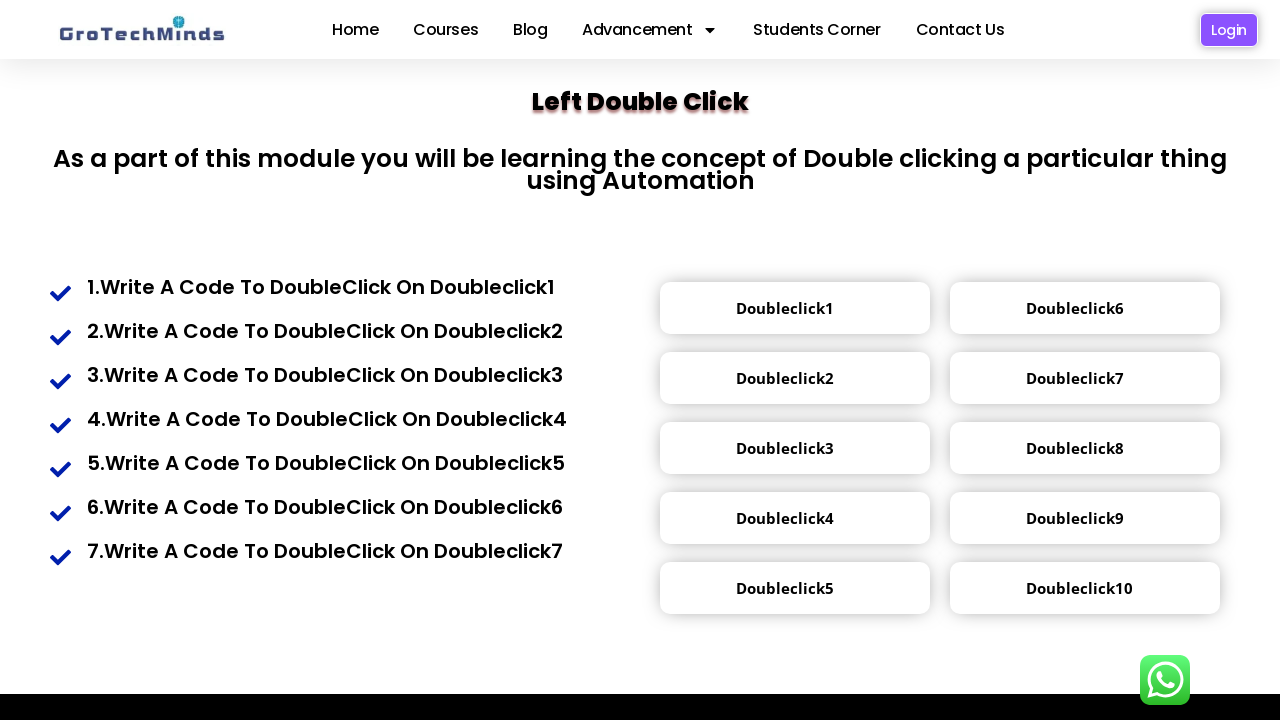

Located element with class 'popup2'
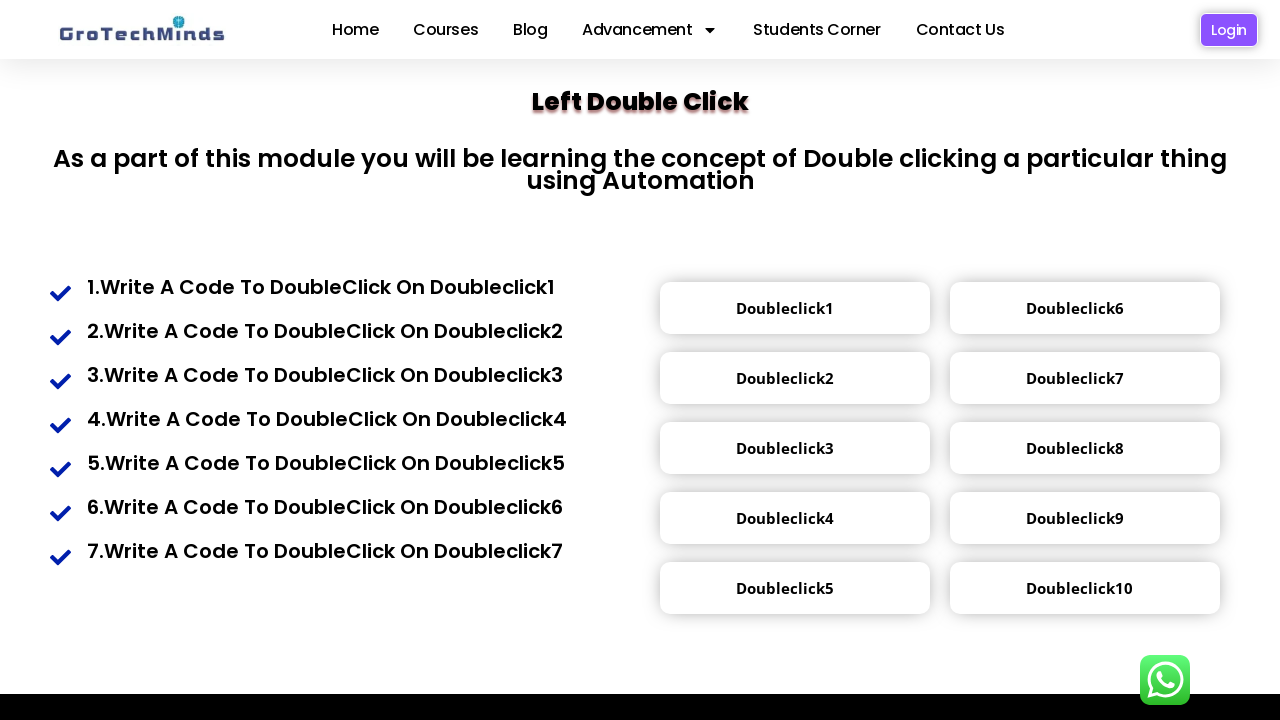

Performed double-click action on popup2 element at (785, 378) on .popup2
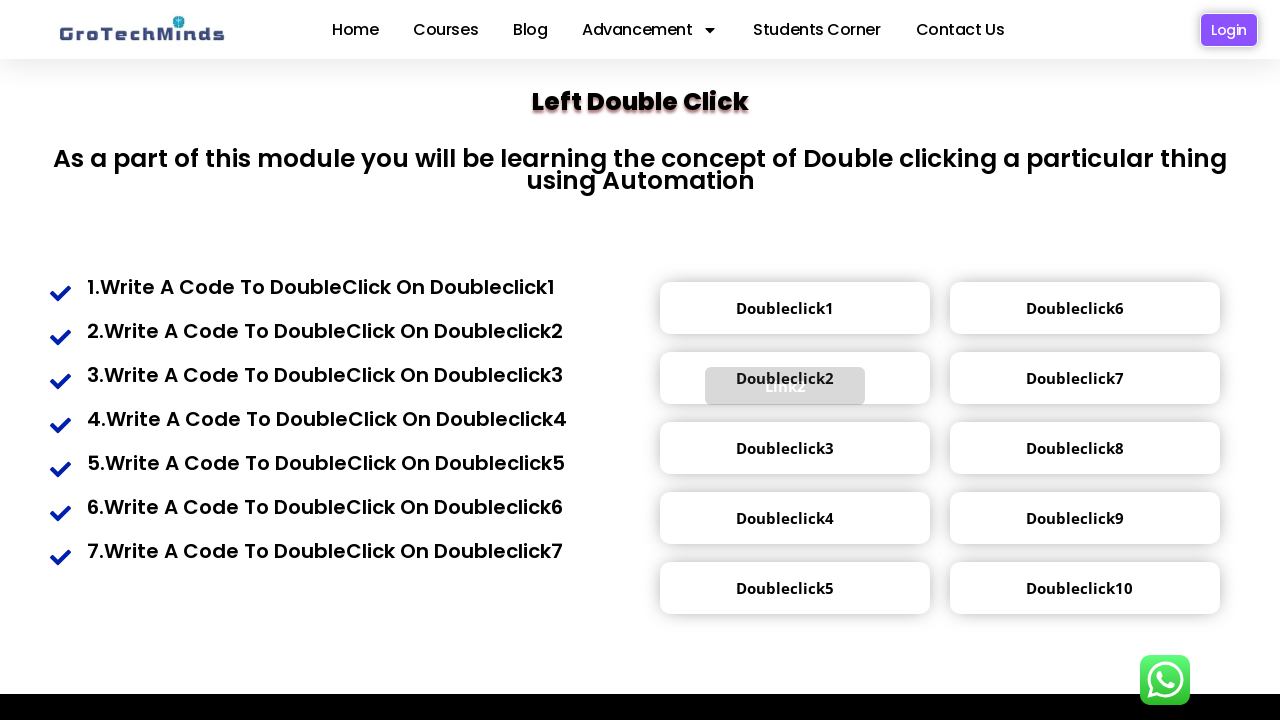

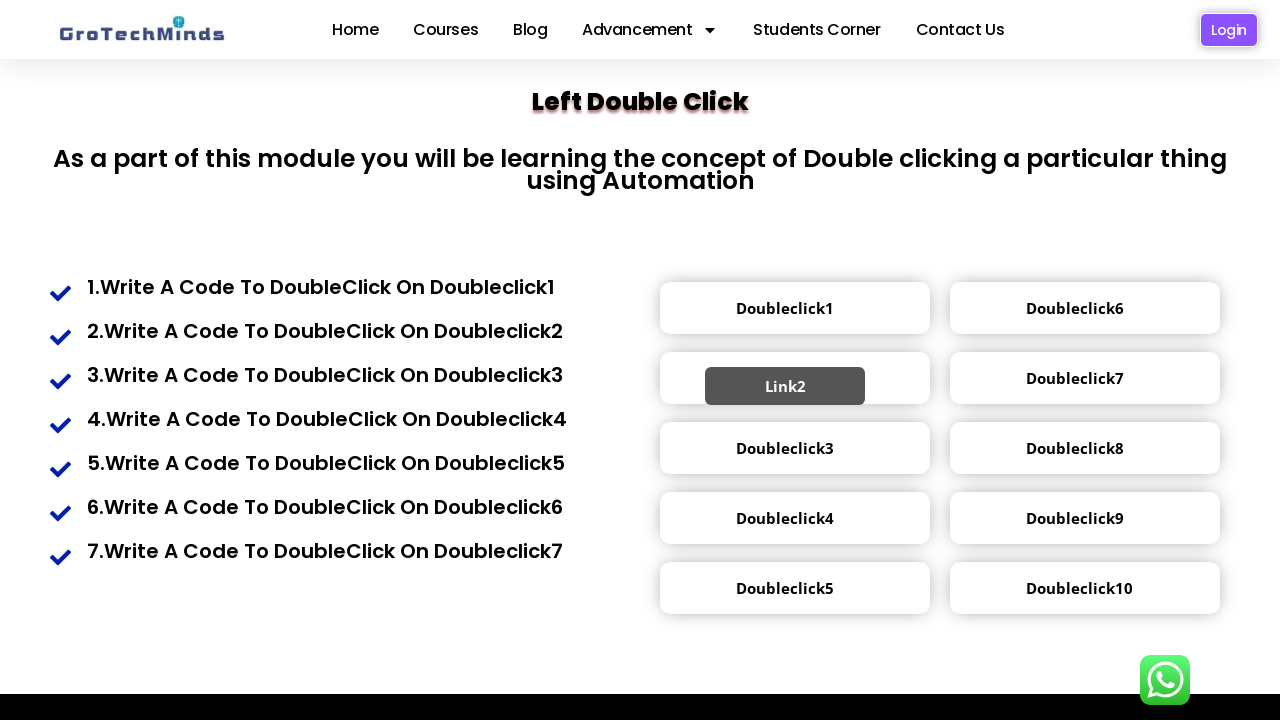